Tests page scrolling functionality by scrolling down and up on the demoqa.com homepage

Starting URL: https://demoqa.com

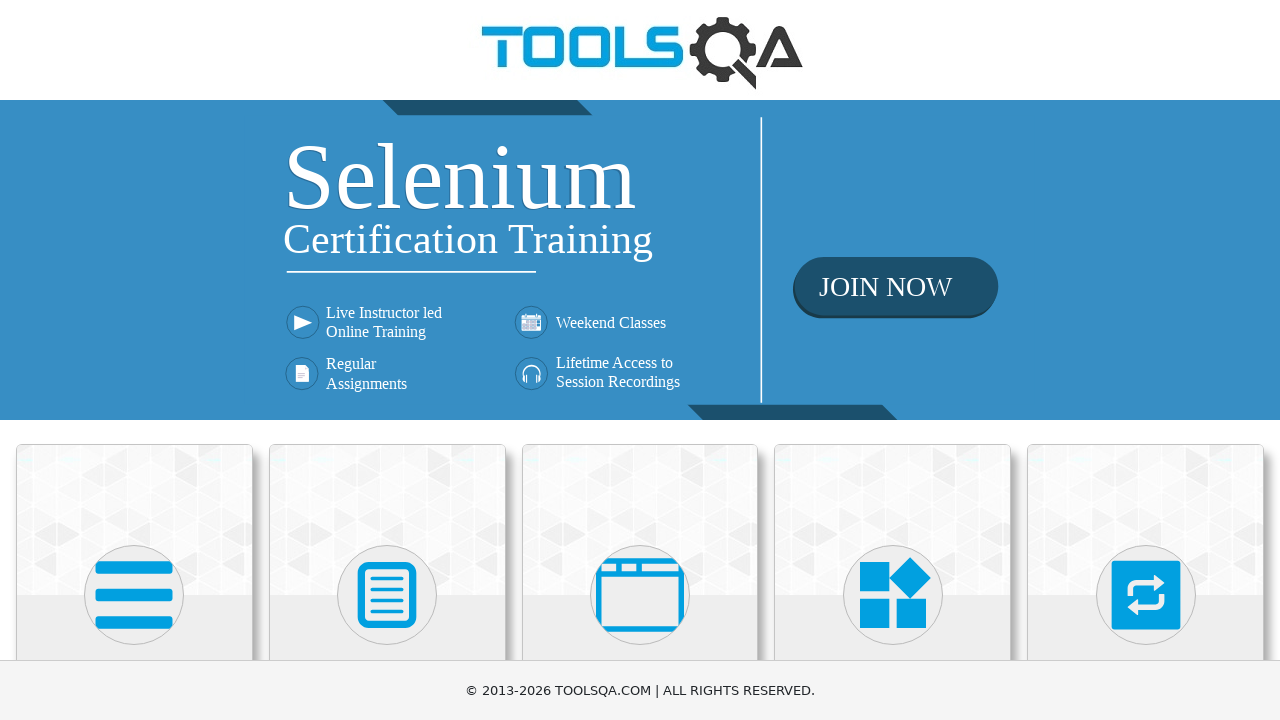

Scrolled down the page by 1000 pixels
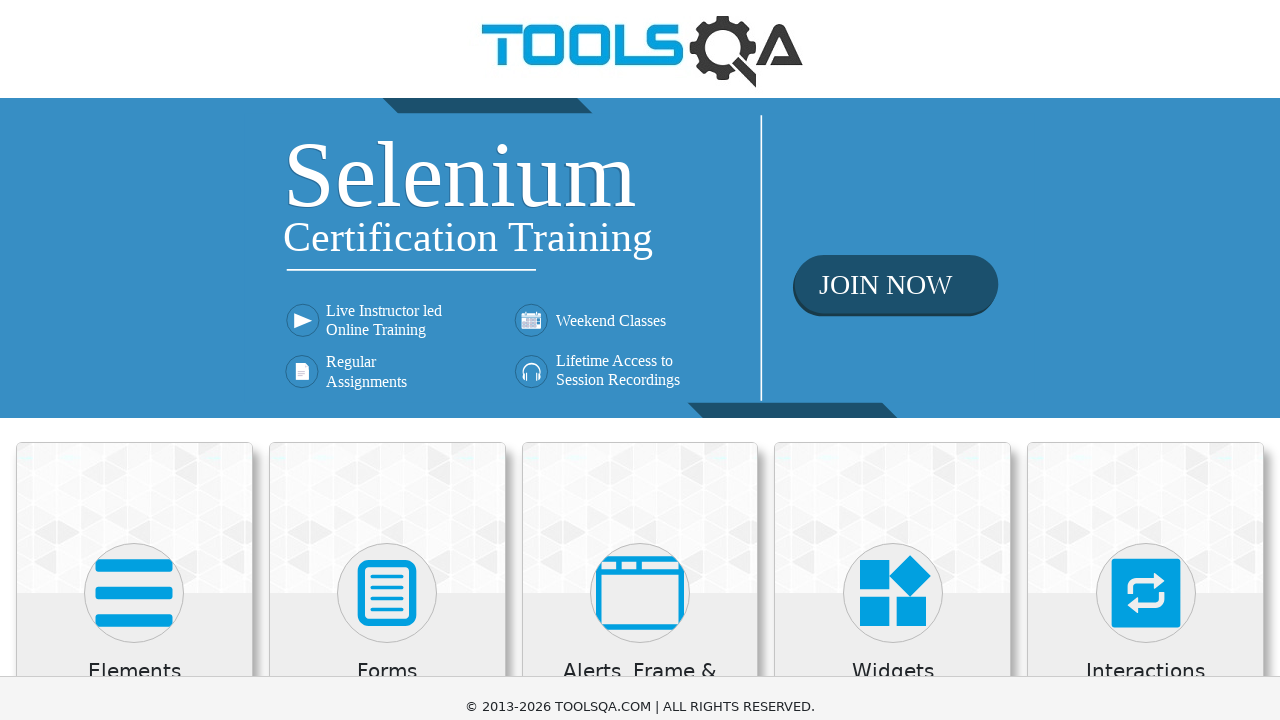

Waited 2 seconds for scroll to complete
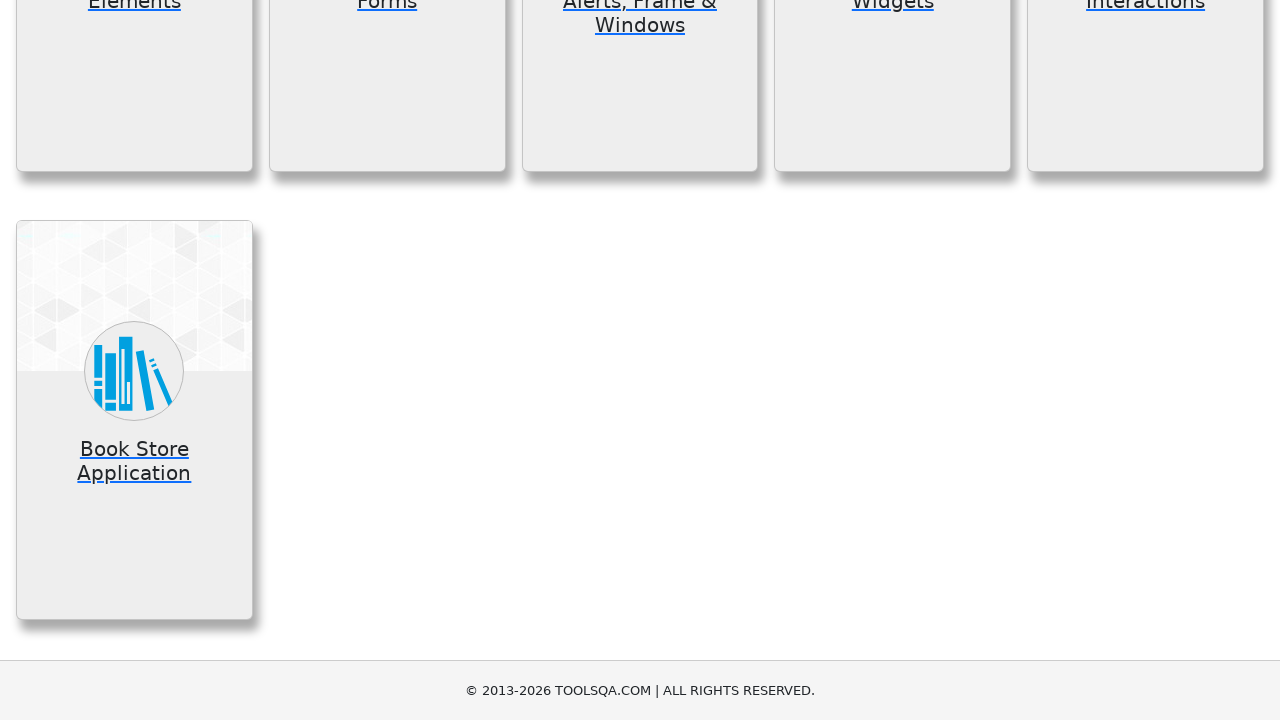

Scrolled back up the page by 1000 pixels
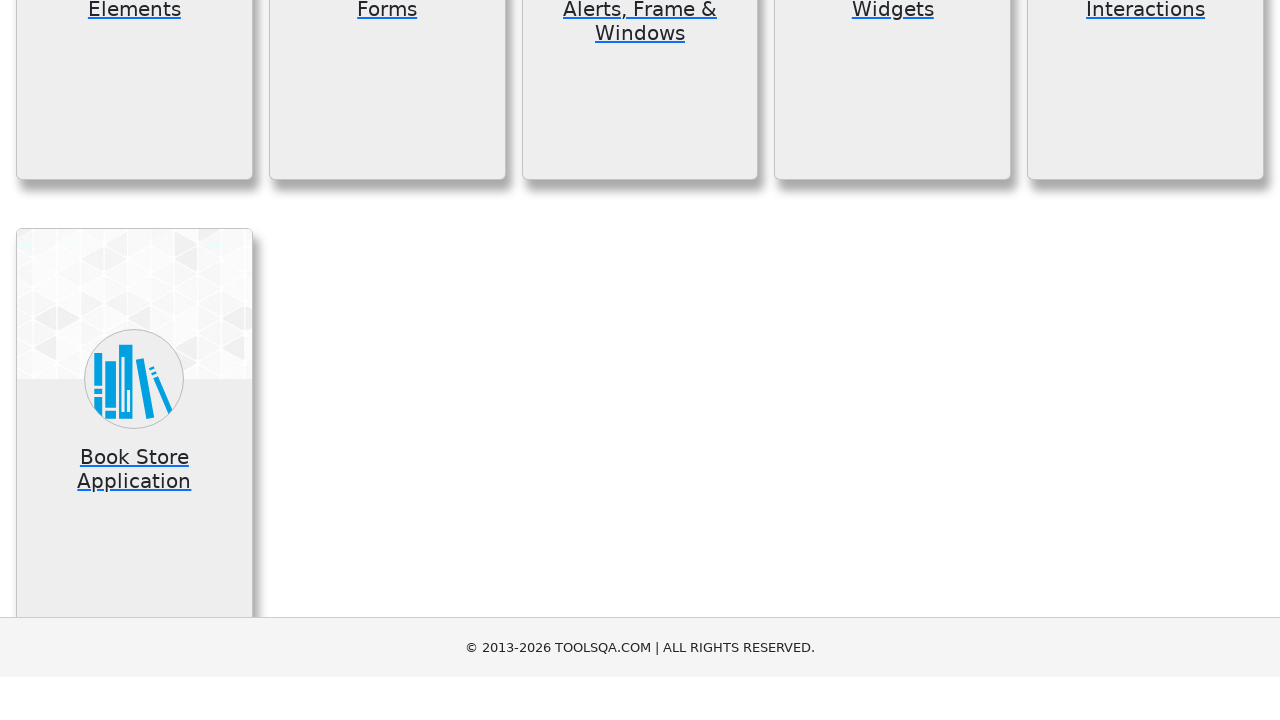

Waited 2 seconds for scroll to complete
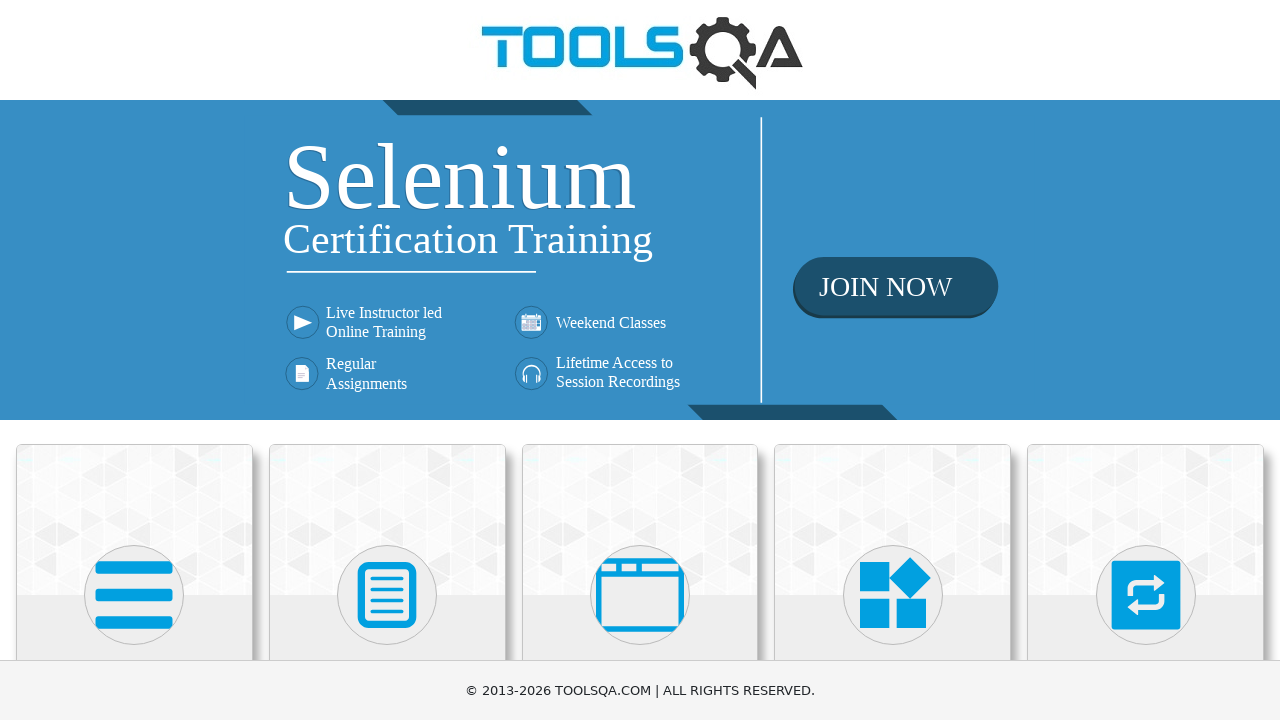

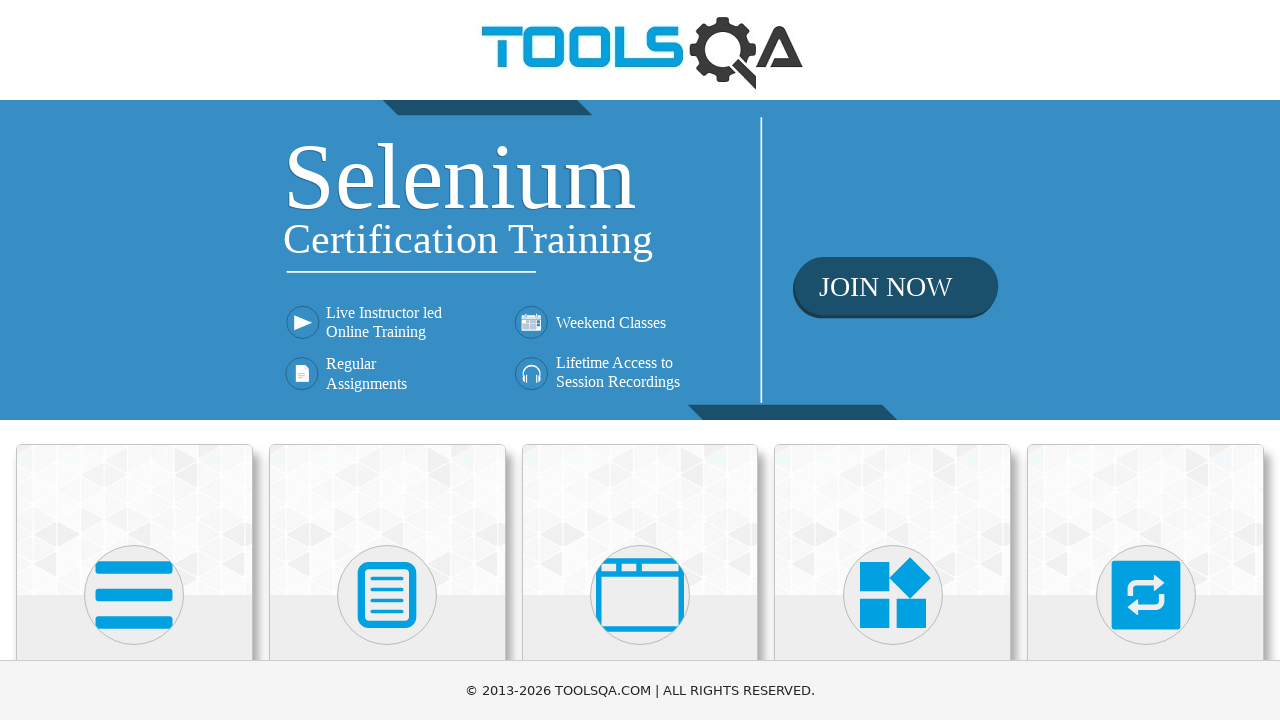